Tests adding a single product to cart from the product detail page

Starting URL: https://hintofyou.playbybeautyhaul.com/en/product/detail/single-sanity1

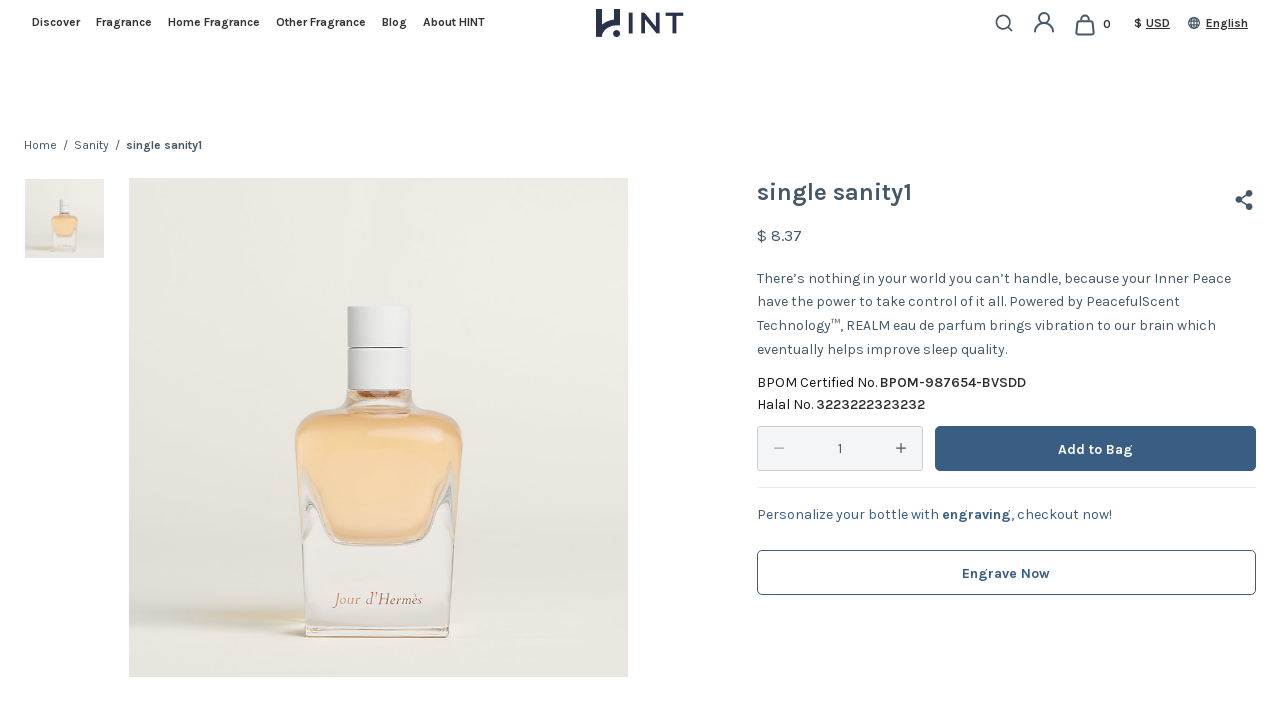

Clicked 'Add to Bag' button on product detail page at (1096, 448) on button[type='submit']:has-text('Add to Bag')
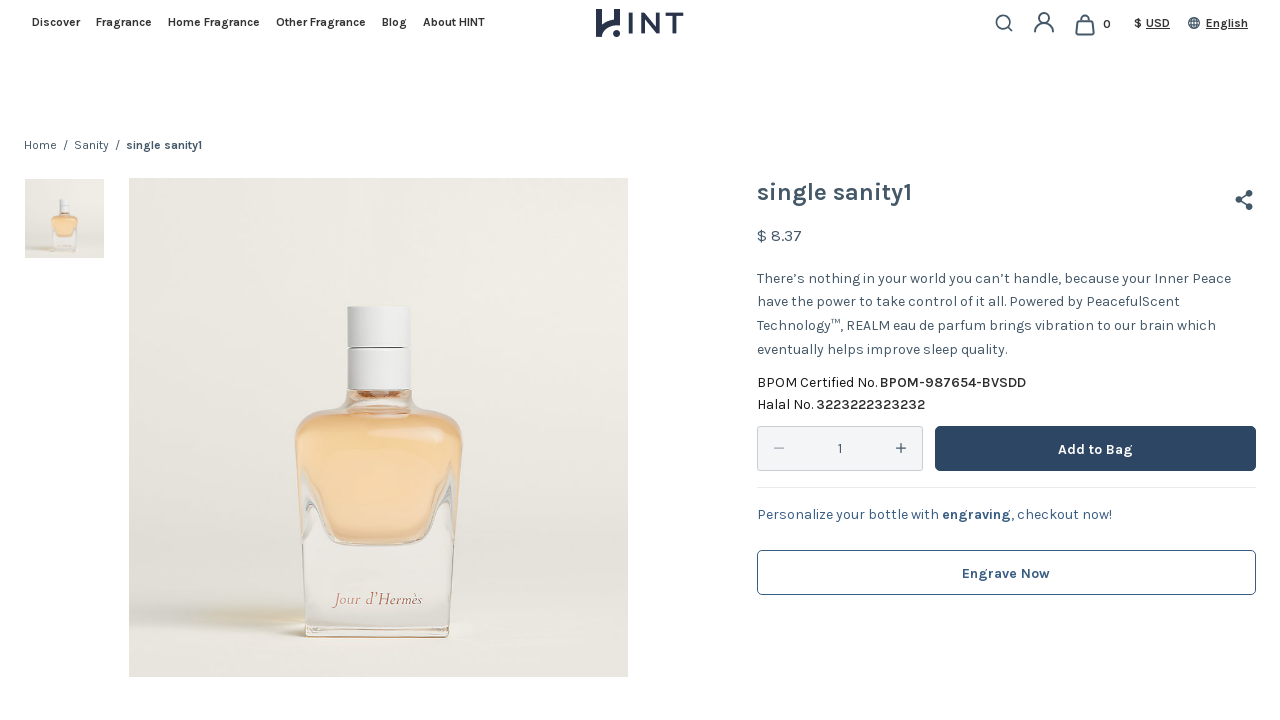

Product successfully added to cart confirmation message appeared
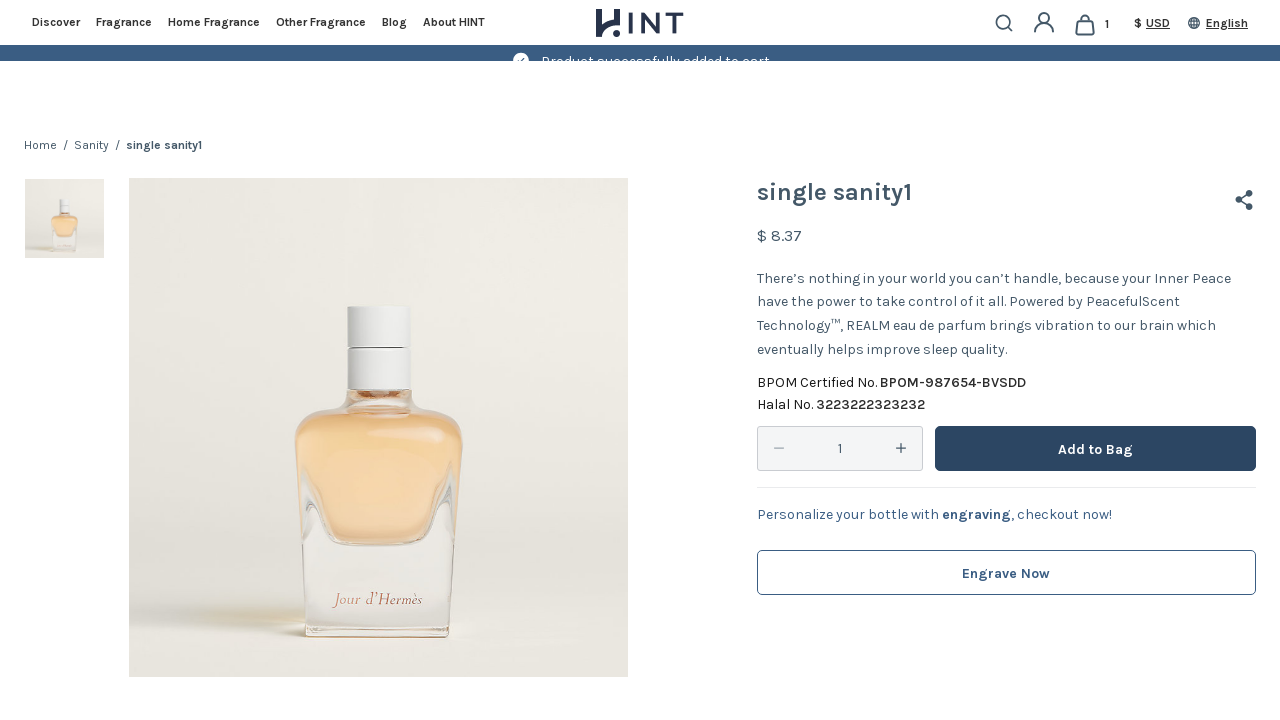

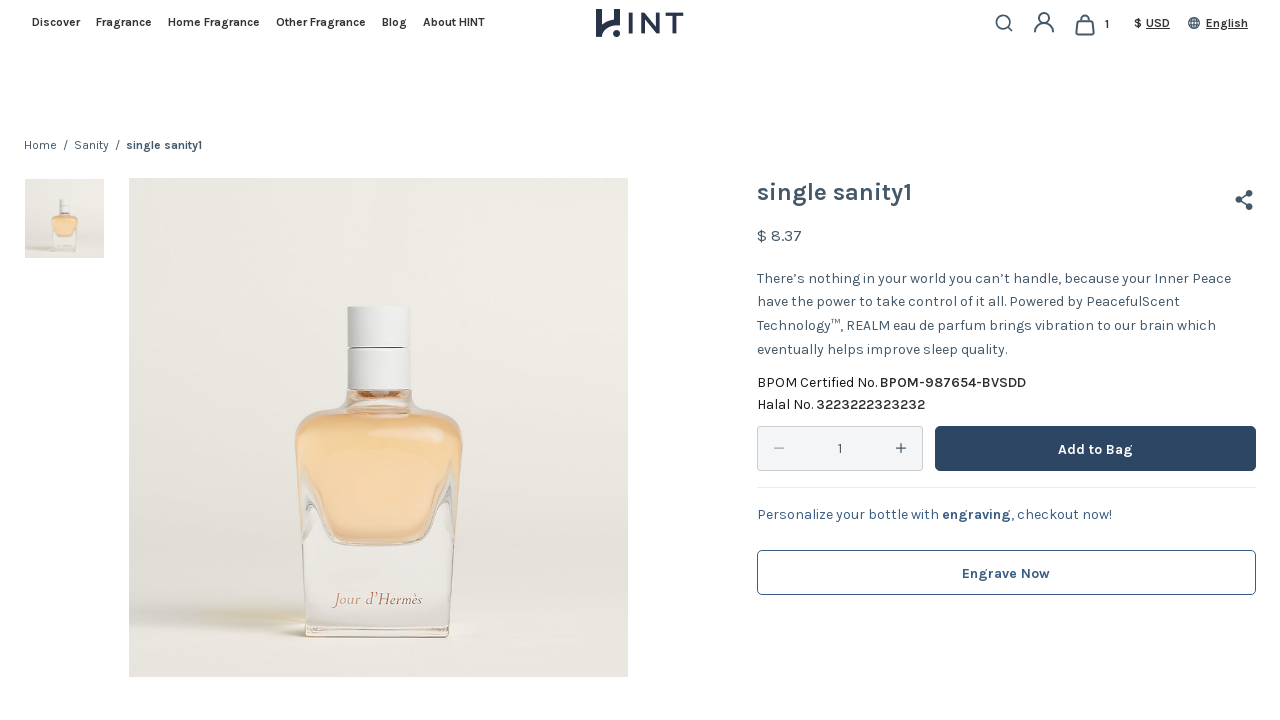